Tests the DemoQA practice form by filling out all fields including personal information, date of birth selection, hobbies, and address, then submitting the form.

Starting URL: https://demoqa.com/automation-practice-form

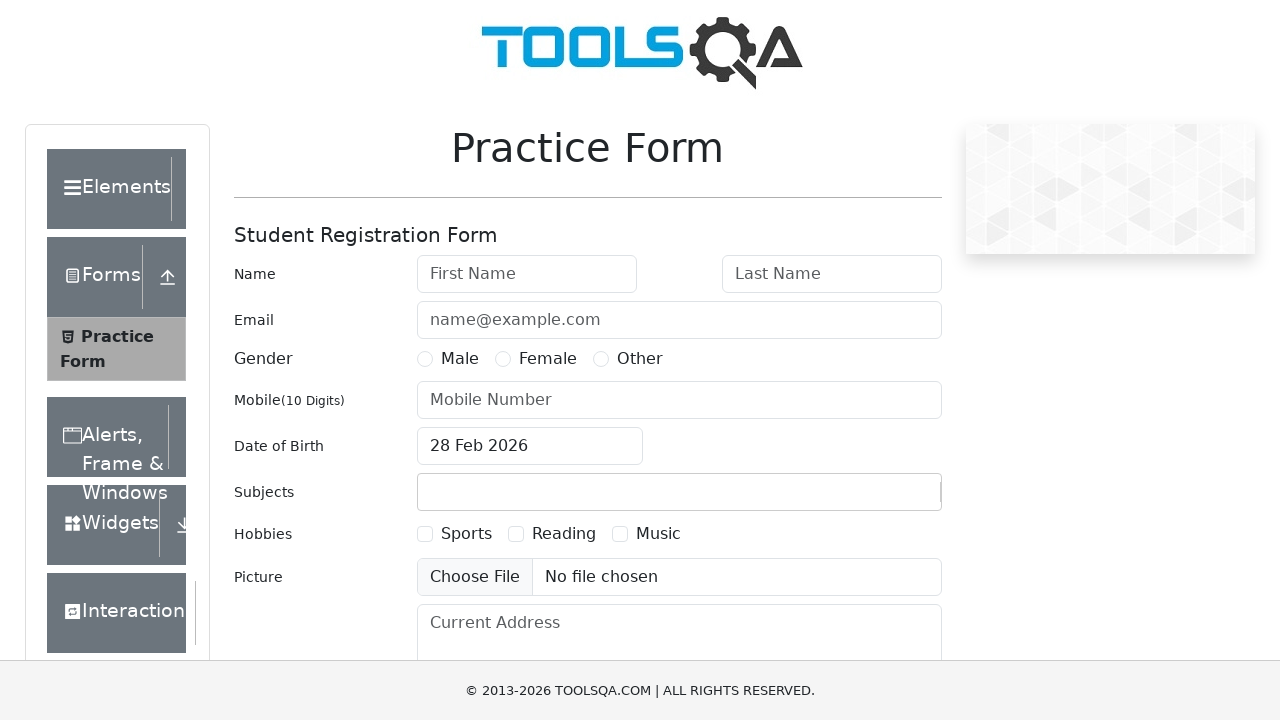

Filled first name field with 'Jon' on #firstName
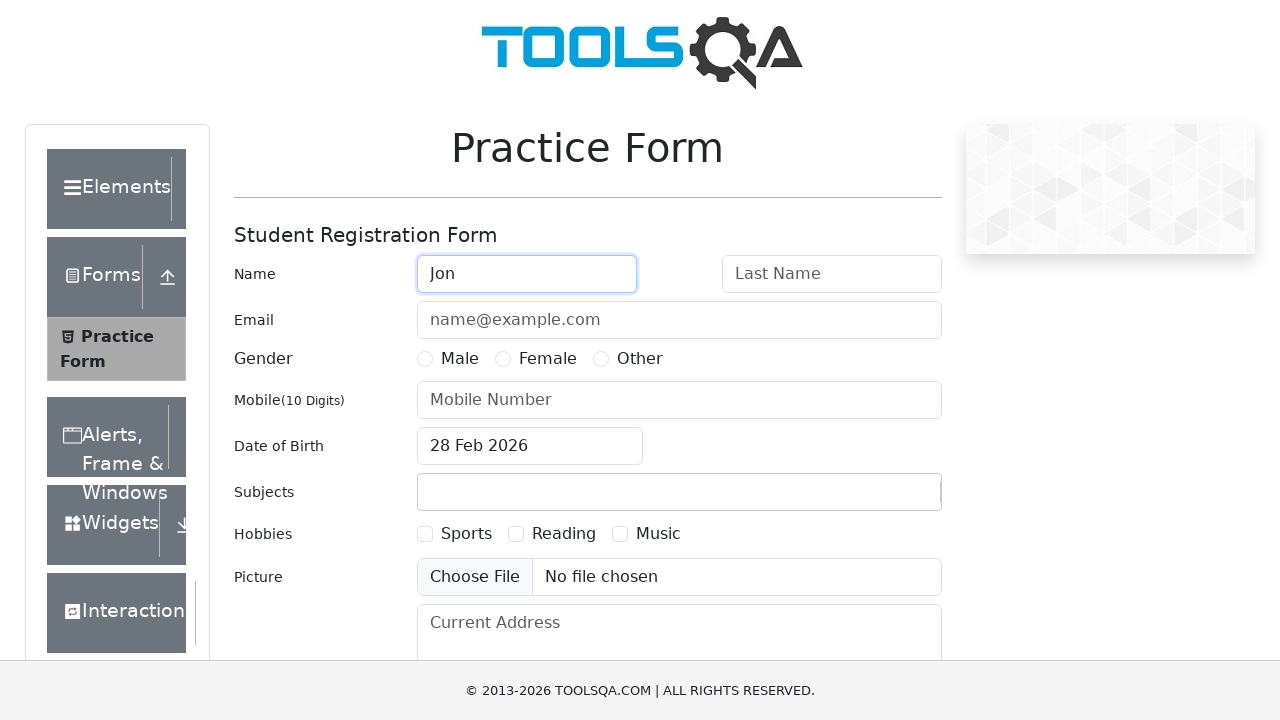

Filled last name field with 'Smith' on #lastName
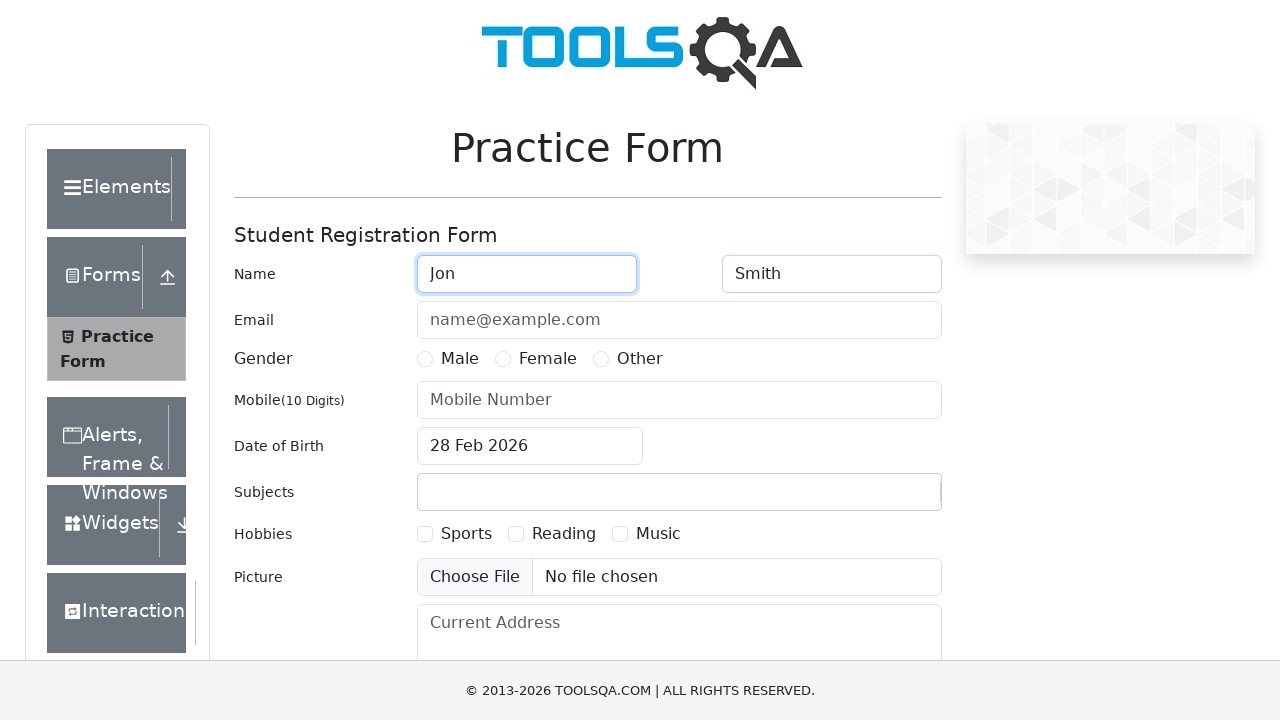

Filled email field with 'name@example.com' on #userEmail
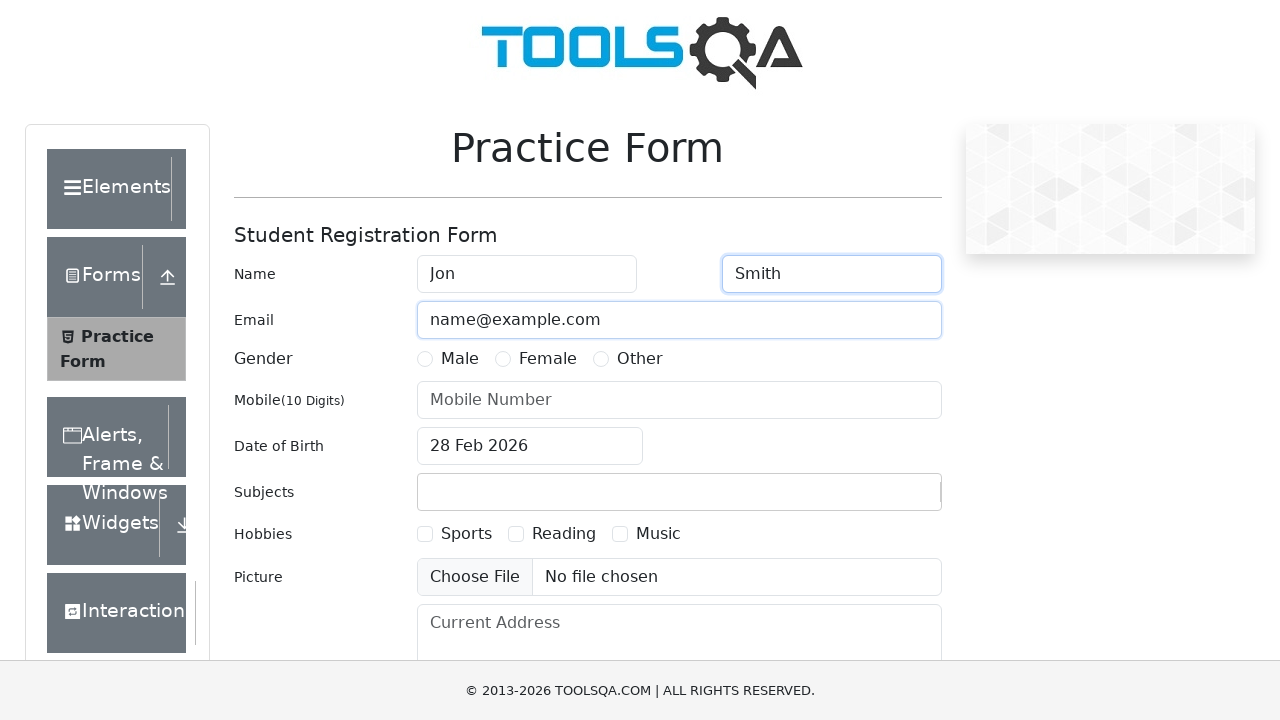

Selected Male gender option at (460, 359) on label[for='gender-radio-1']
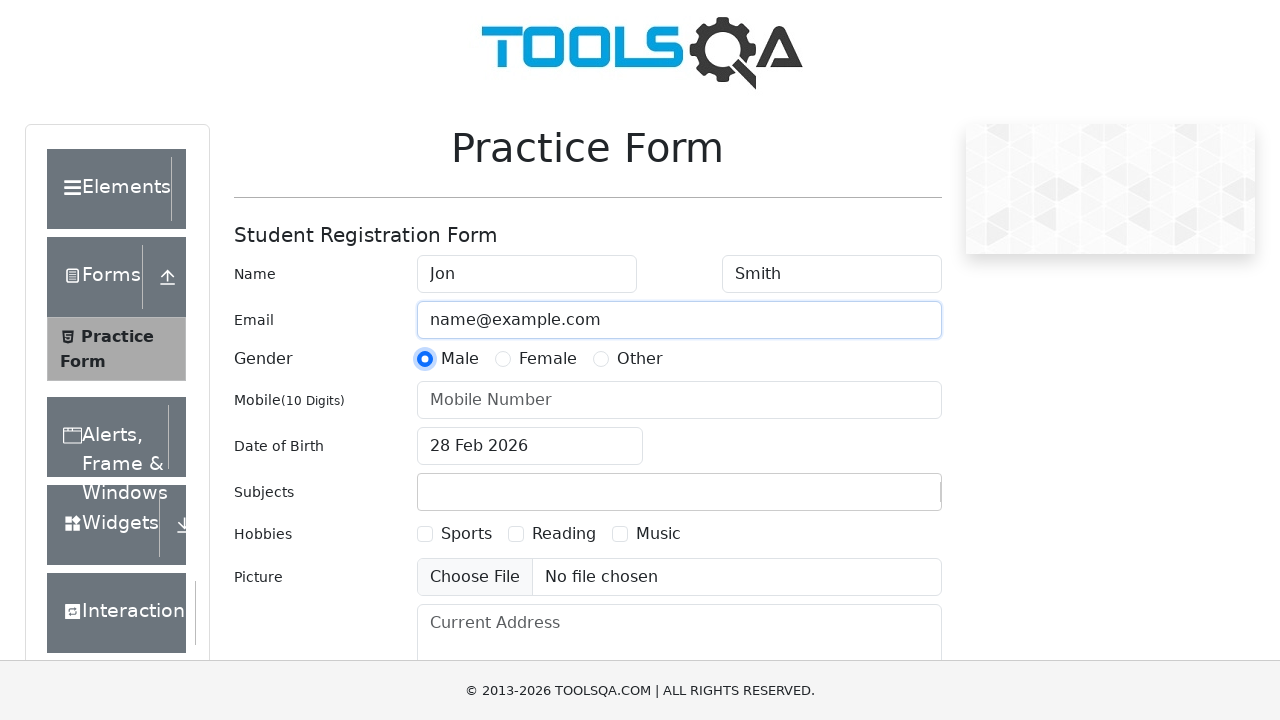

Filled phone number field with '9101234567' on #userNumber
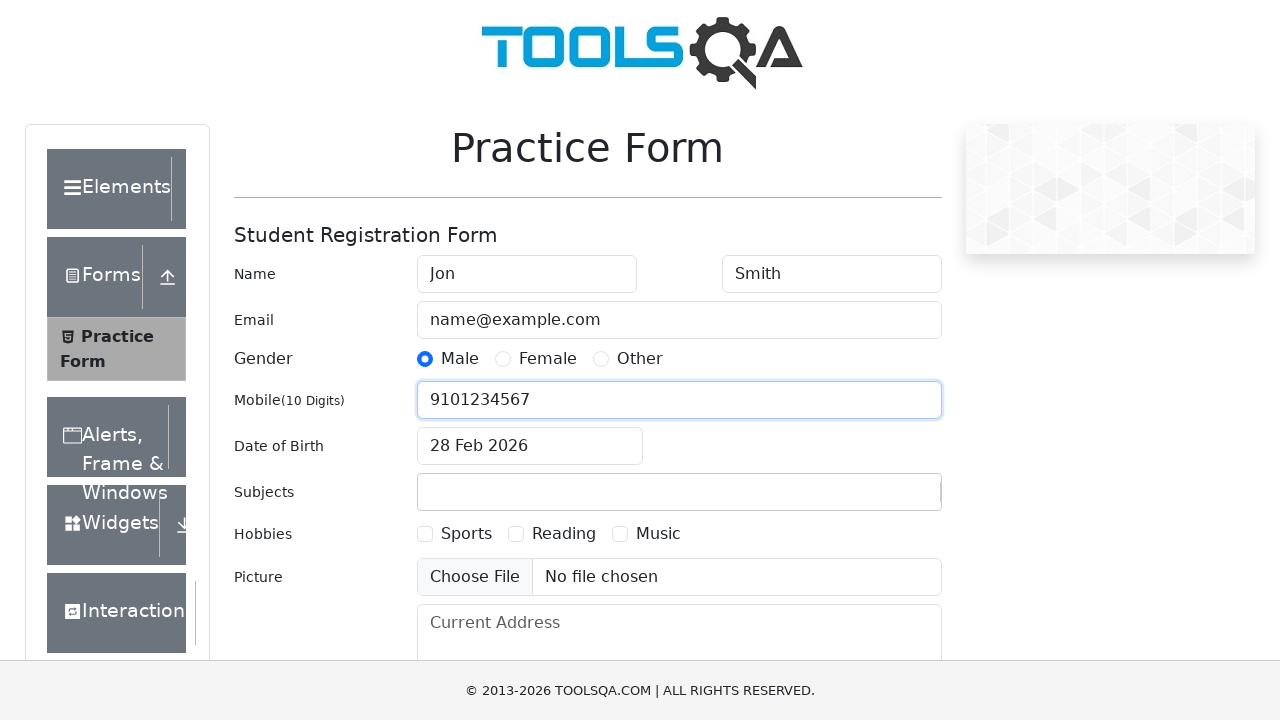

Clicked date of birth input to open date picker at (530, 446) on #dateOfBirthInput
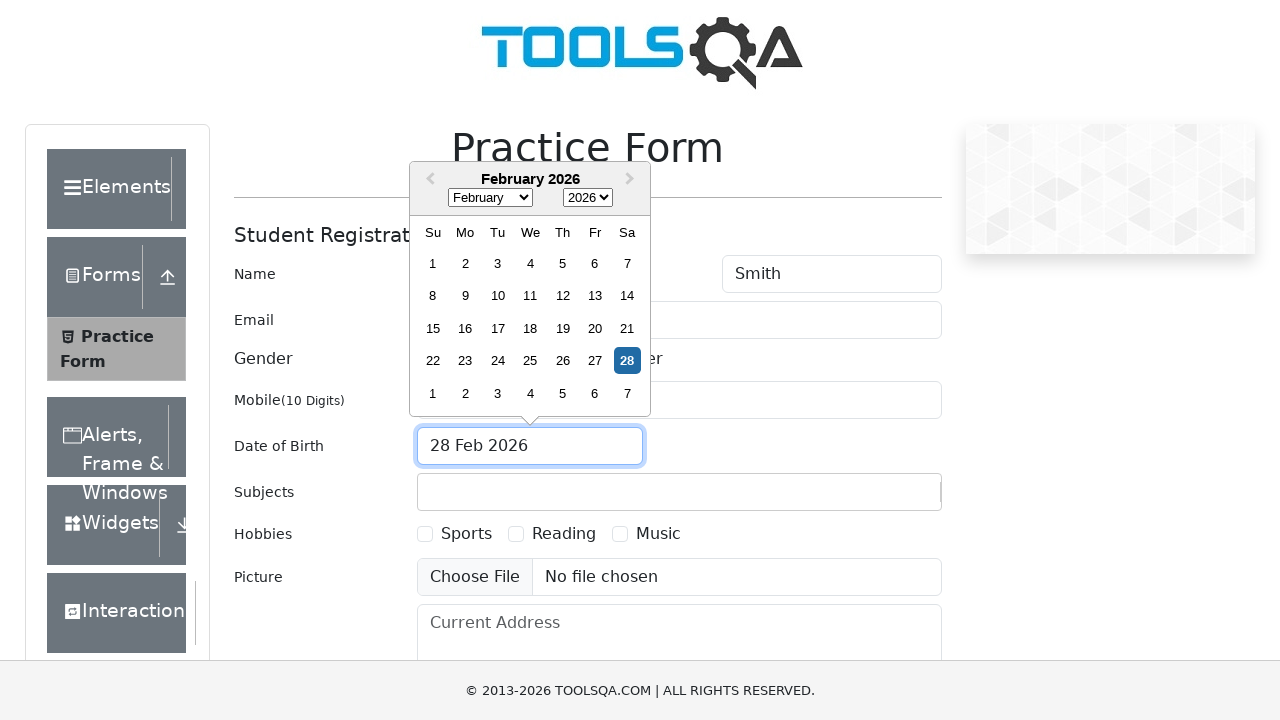

Clicked year dropdown in date picker at (588, 198) on select.react-datepicker__year-select
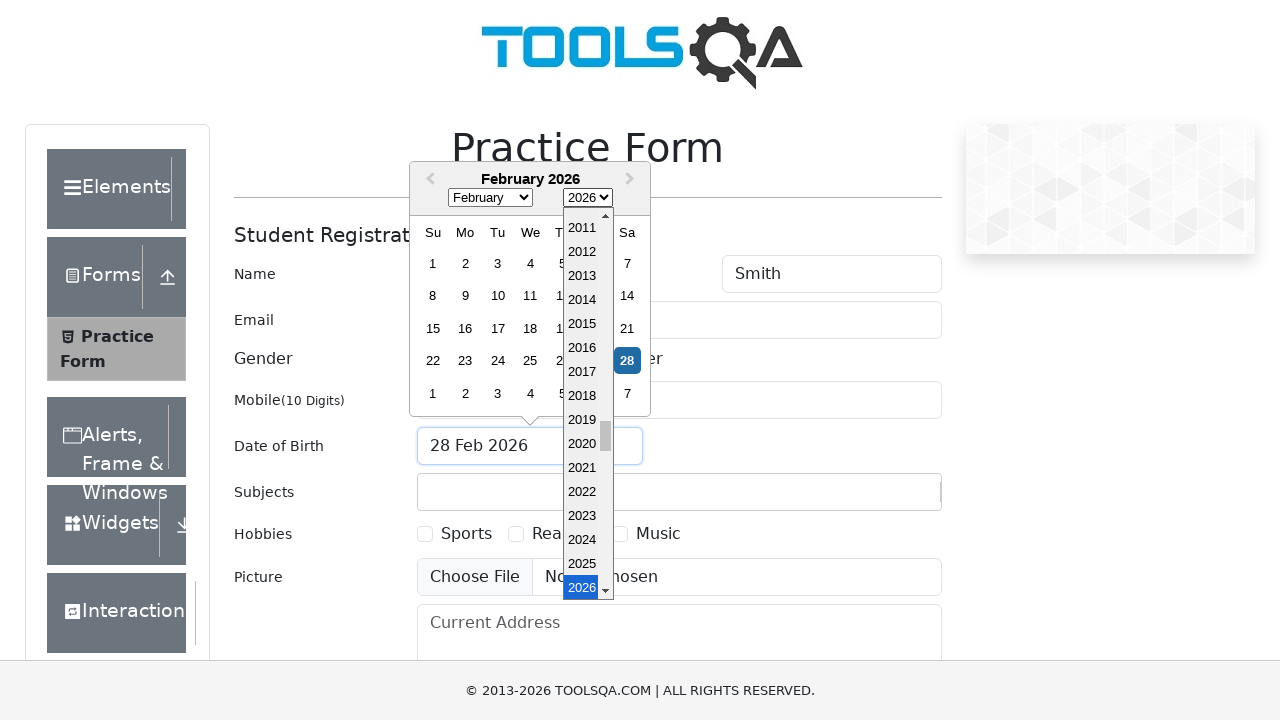

Selected year 1990 from dropdown on select.react-datepicker__year-select
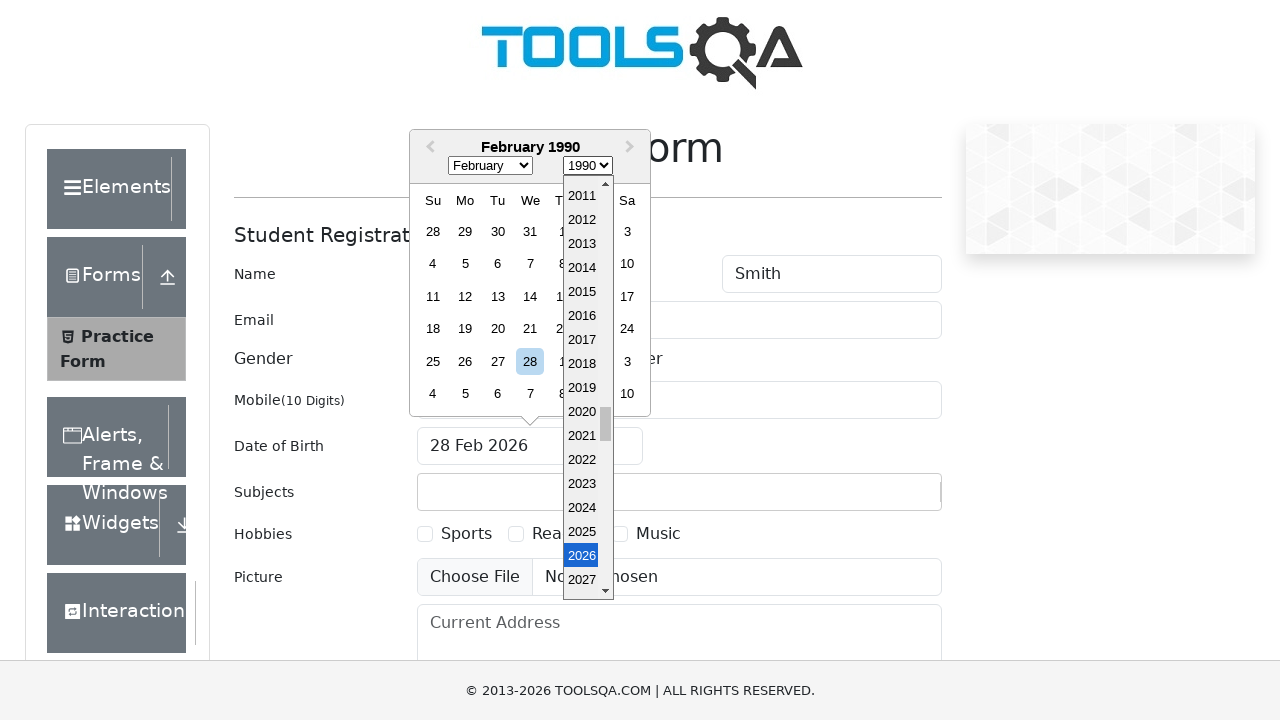

Selected January (month 0) from dropdown on select.react-datepicker__month-select
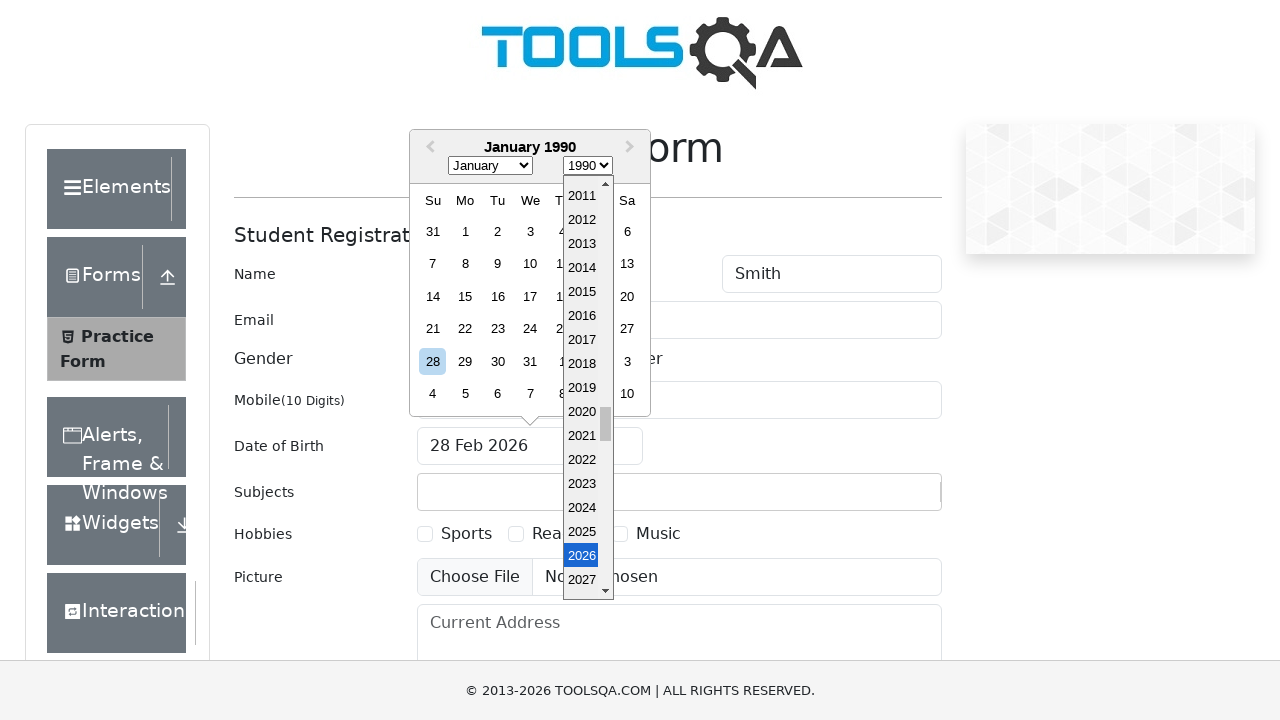

Selected day 8 from date picker at (465, 264) on .react-datepicker__day--008:not(.react-datepicker__day--outside-month)
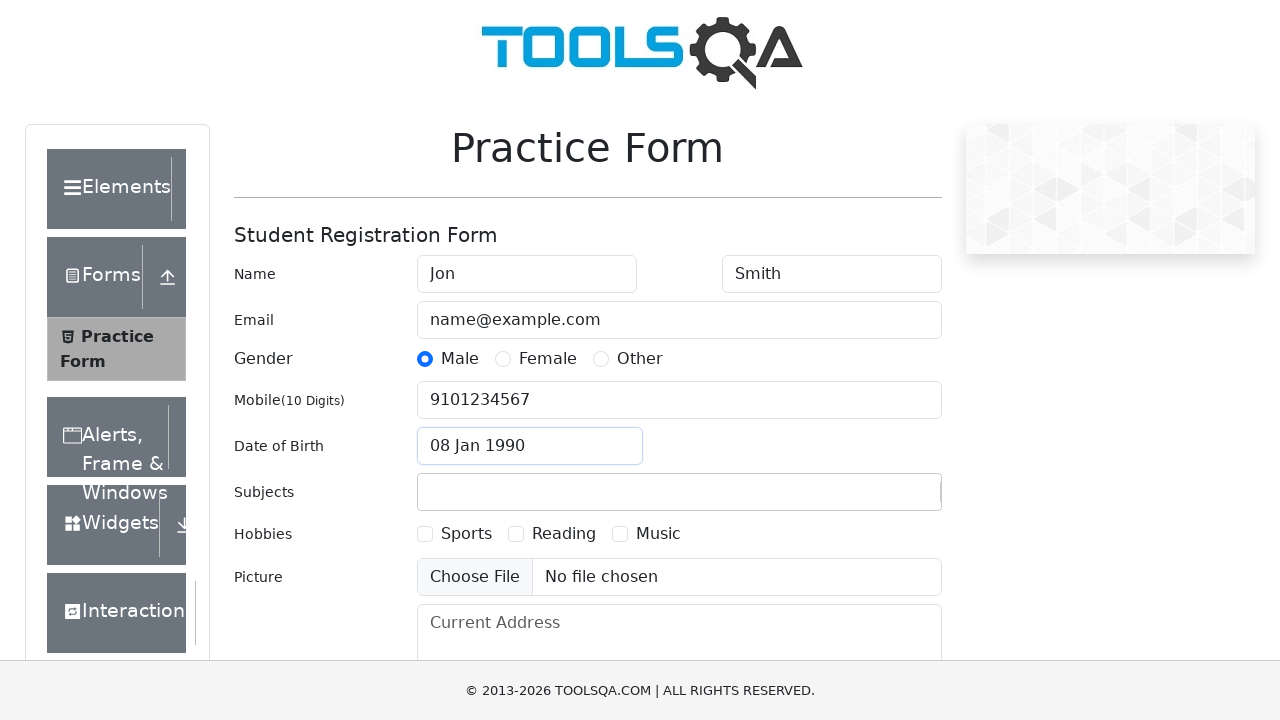

Filled subjects field with 'Computer Science' on #subjectsInput
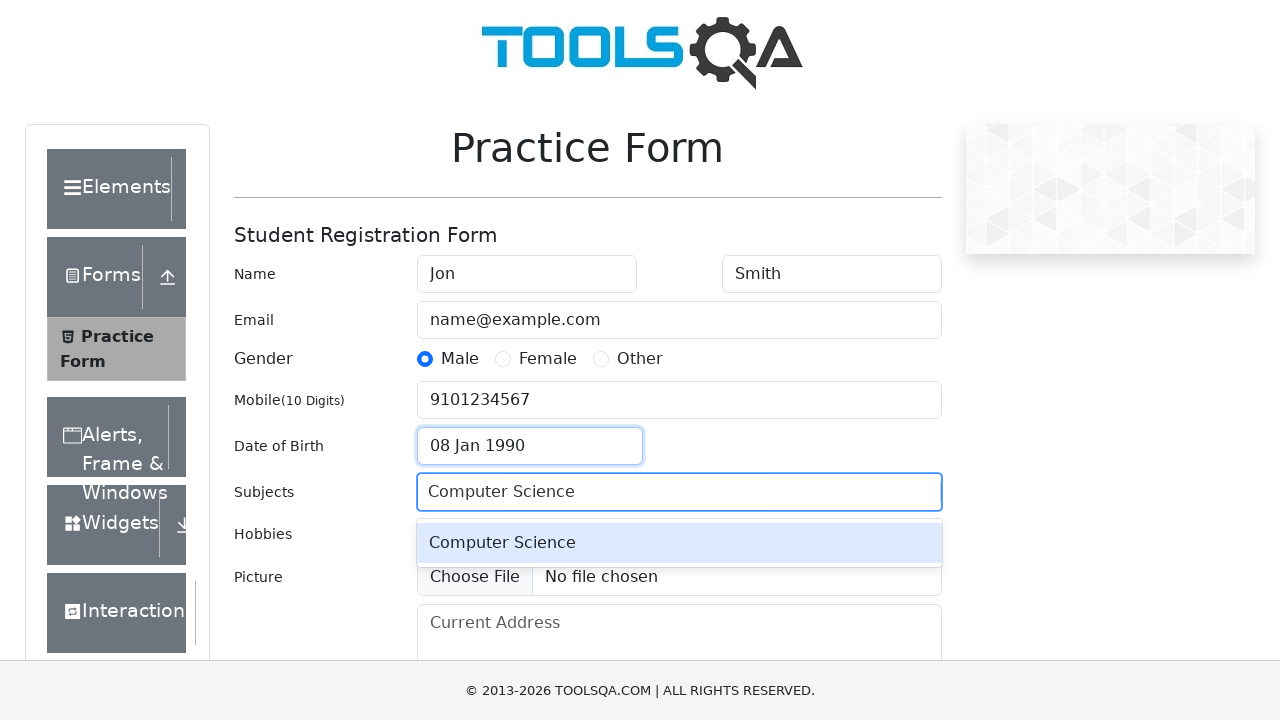

Pressed Enter to confirm subject selection
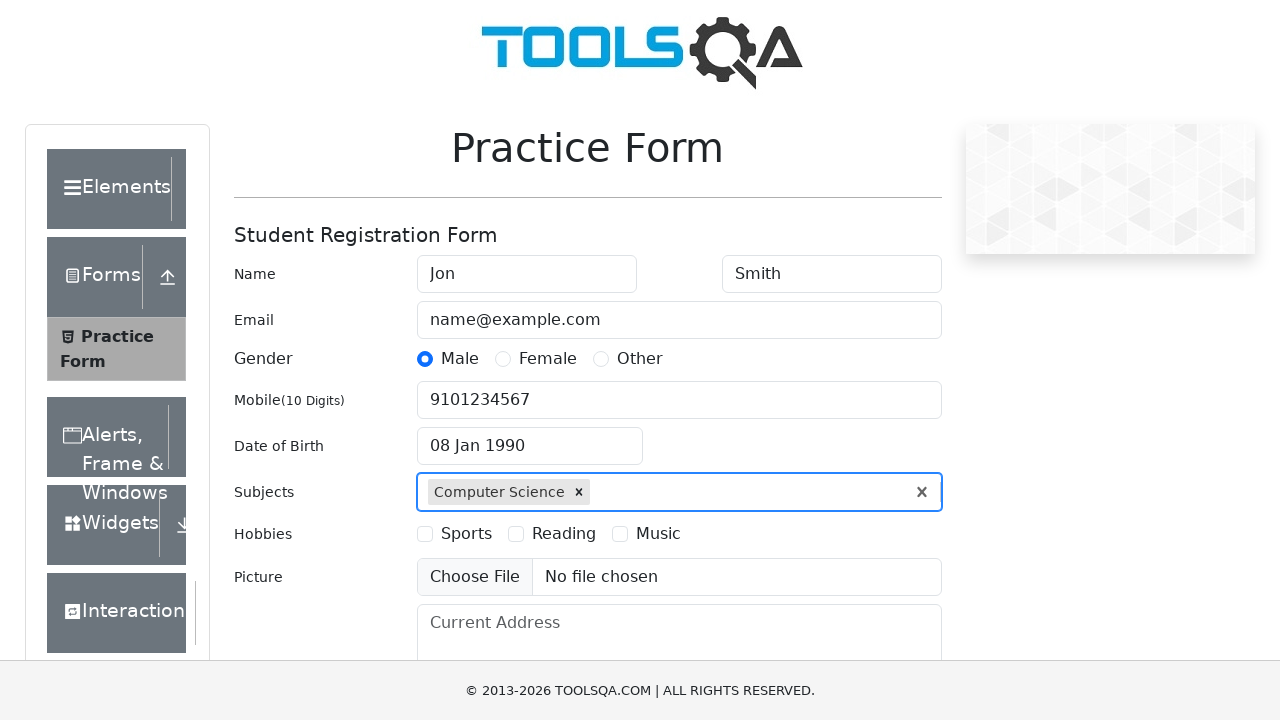

Selected Music hobby checkbox at (658, 534) on label[for='hobbies-checkbox-3']
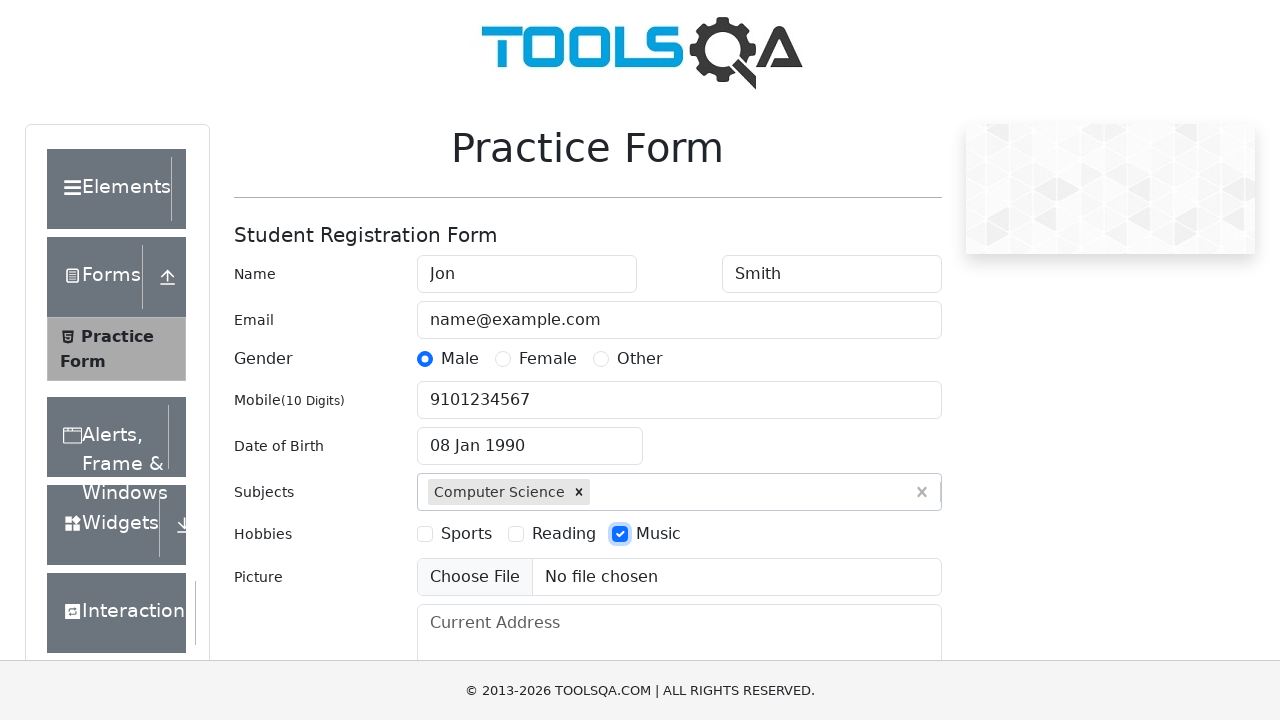

Filled current address field with '123456 Main Street Apt 26' on #currentAddress
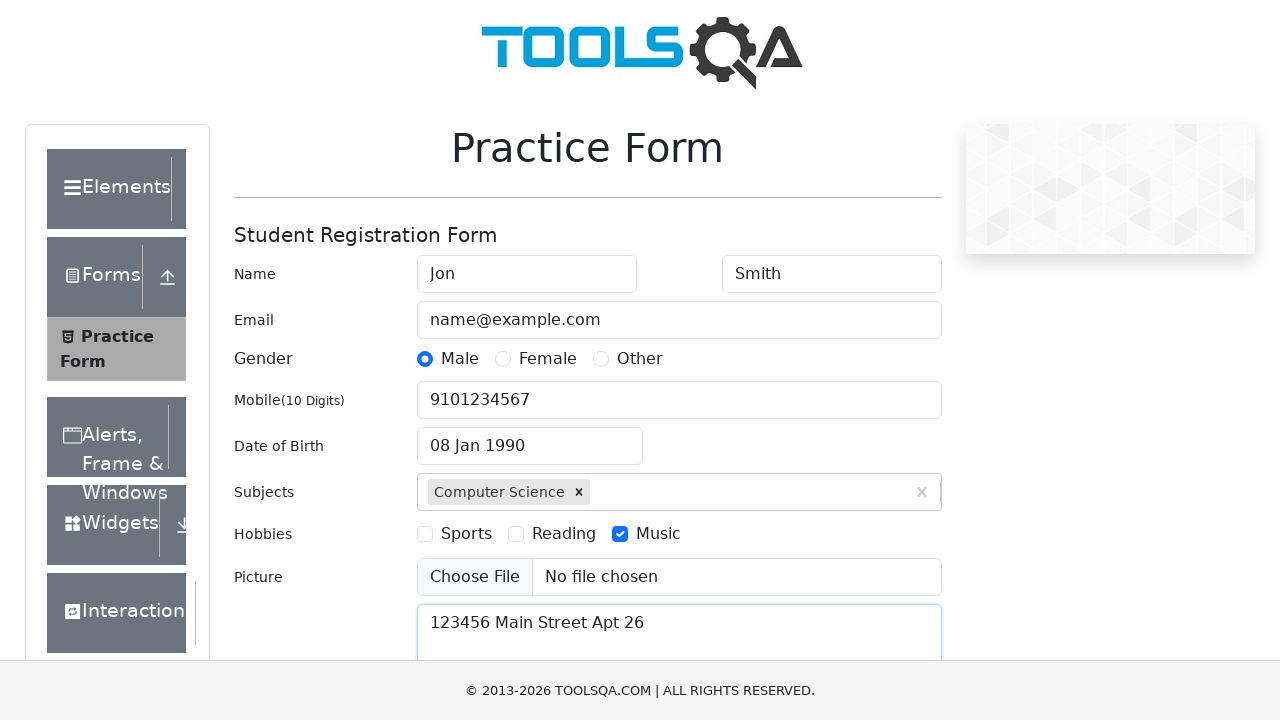

Scrolled to bottom of page to reveal submit button
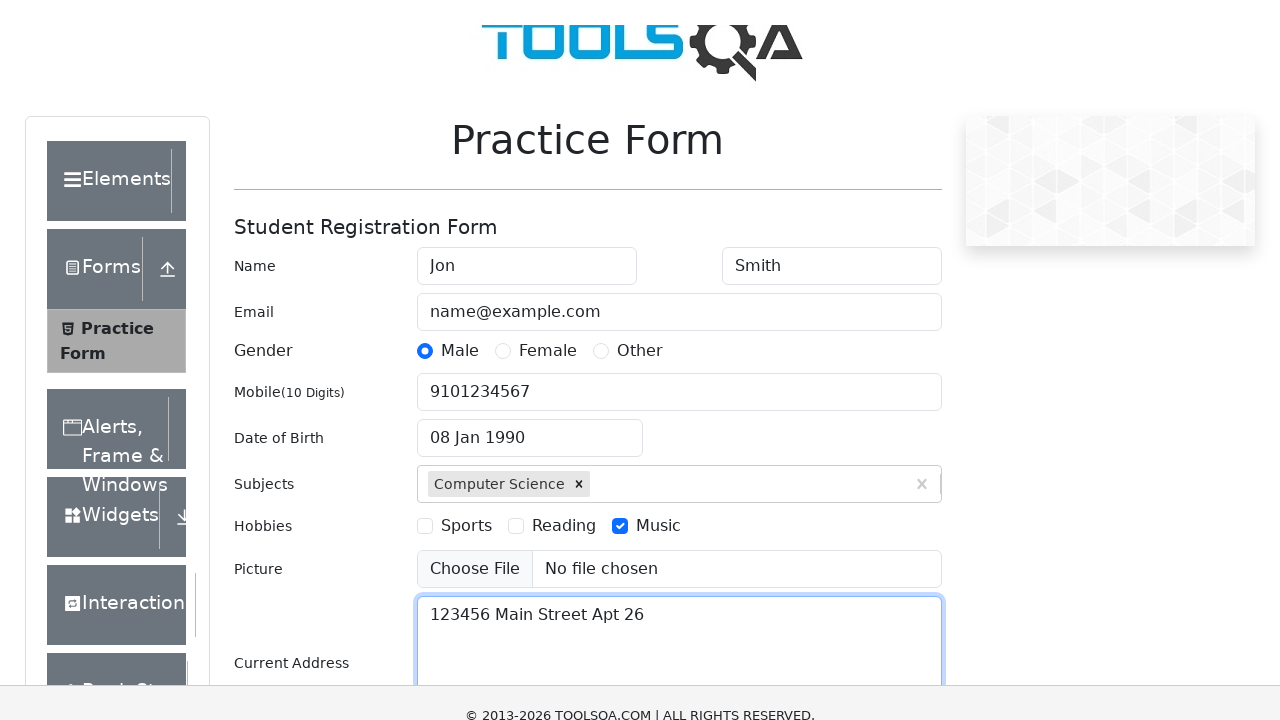

Clicked submit button to submit the form at (885, 499) on #submit
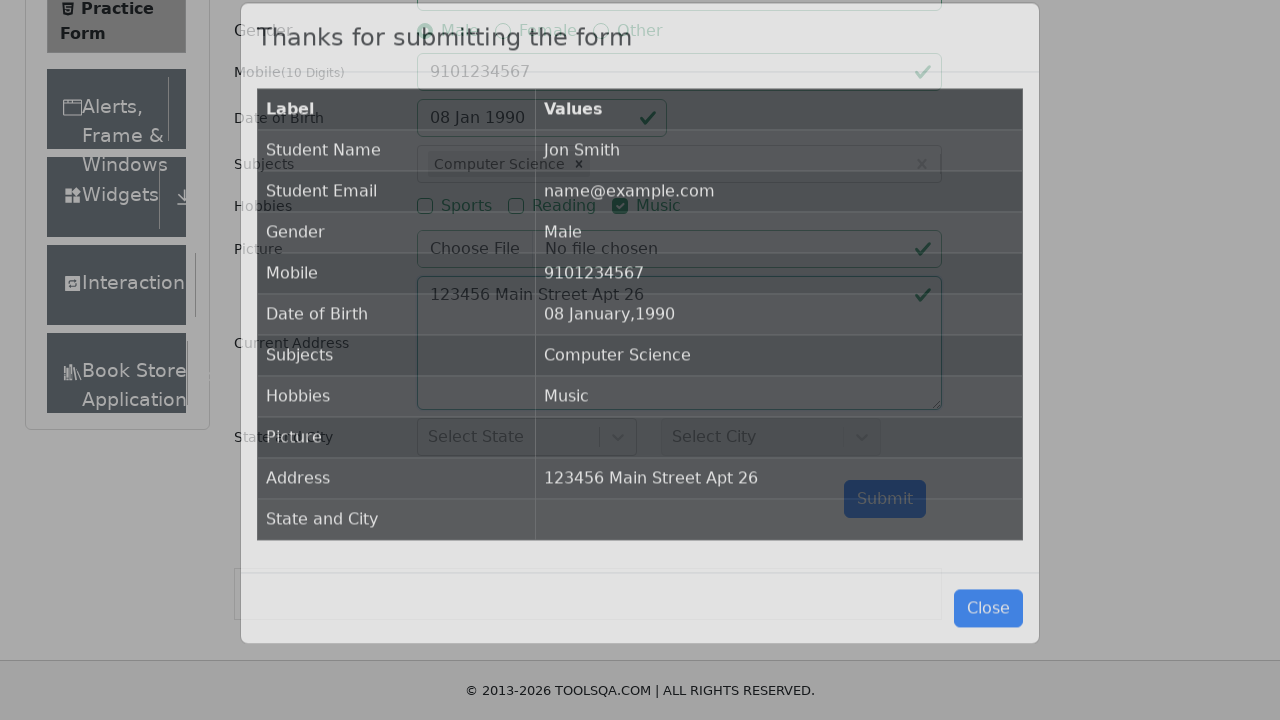

Form submission modal appeared confirming successful submission
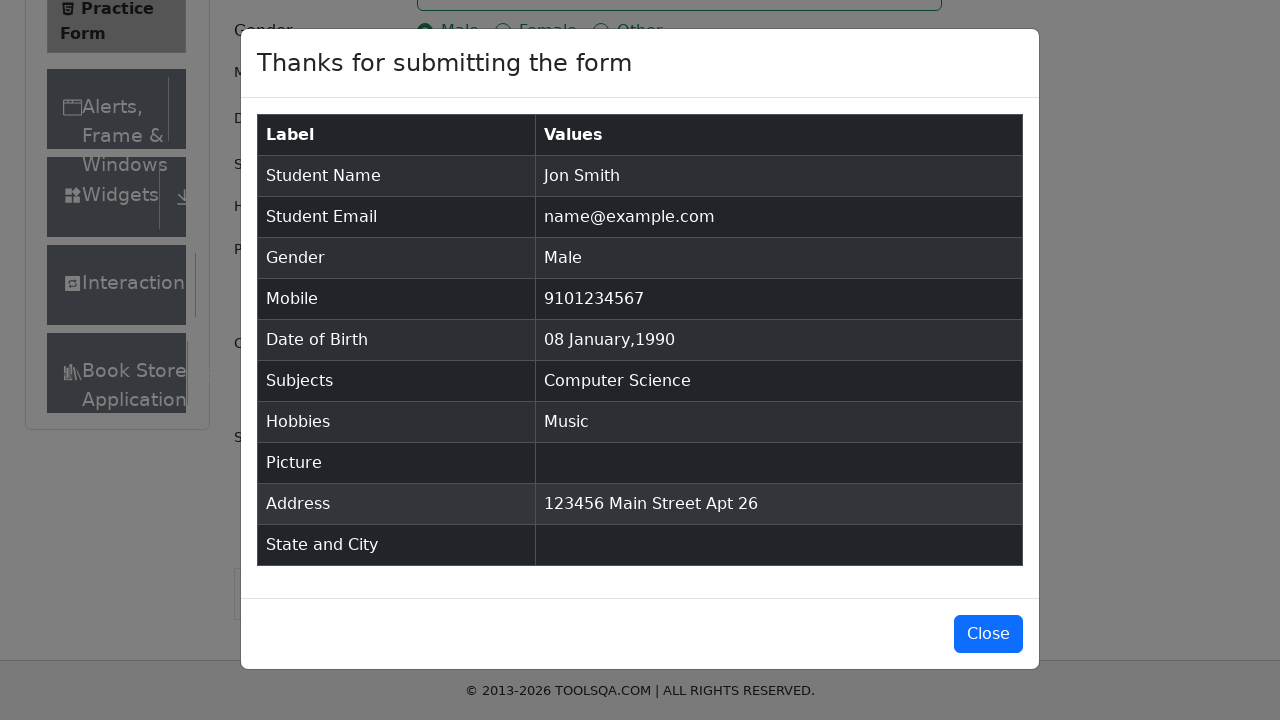

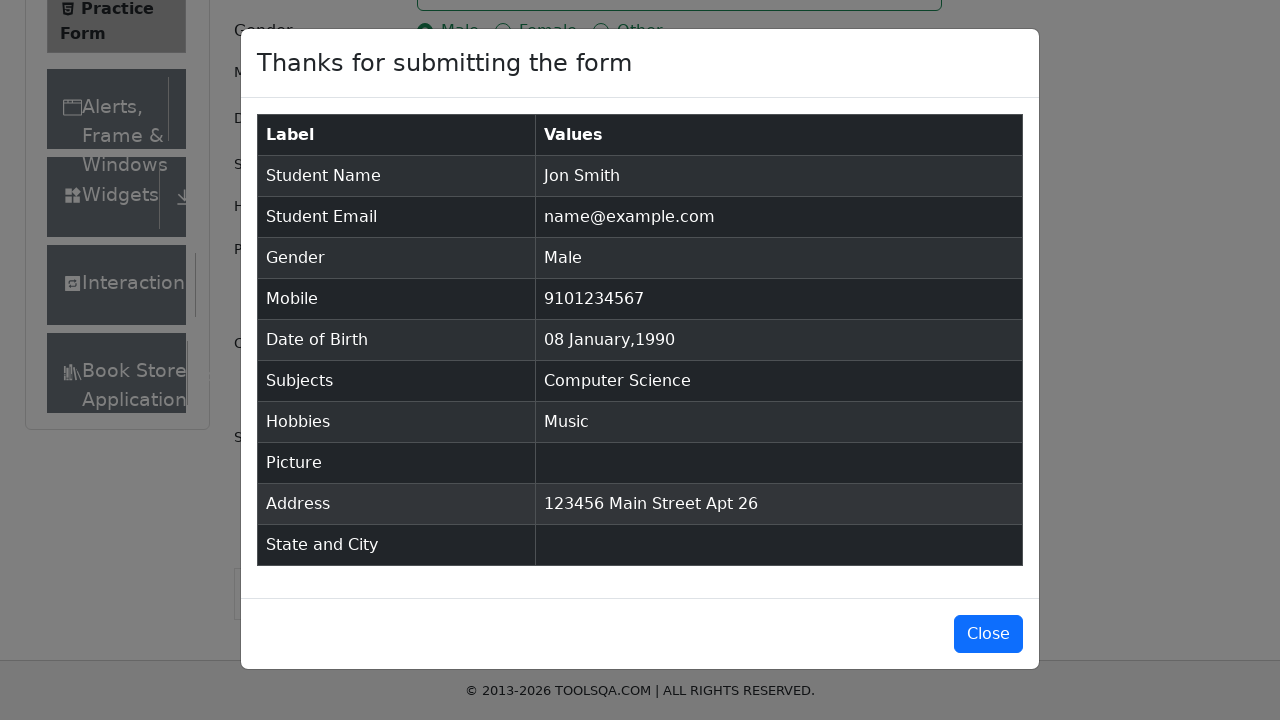